Tests that entering a number below 50 displays the correct error message "Number is too small"

Starting URL: https://kristinek.github.io/site/tasks/enter_a_number

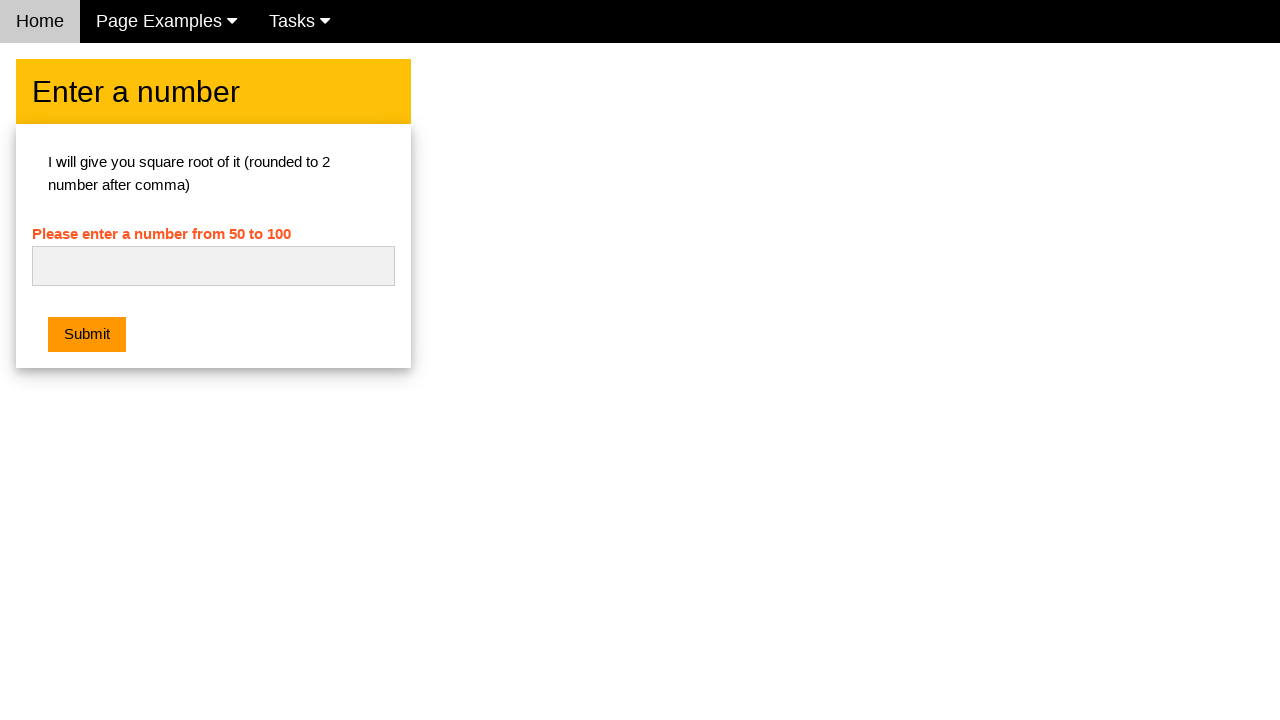

Filled number input field with '45' on #numb
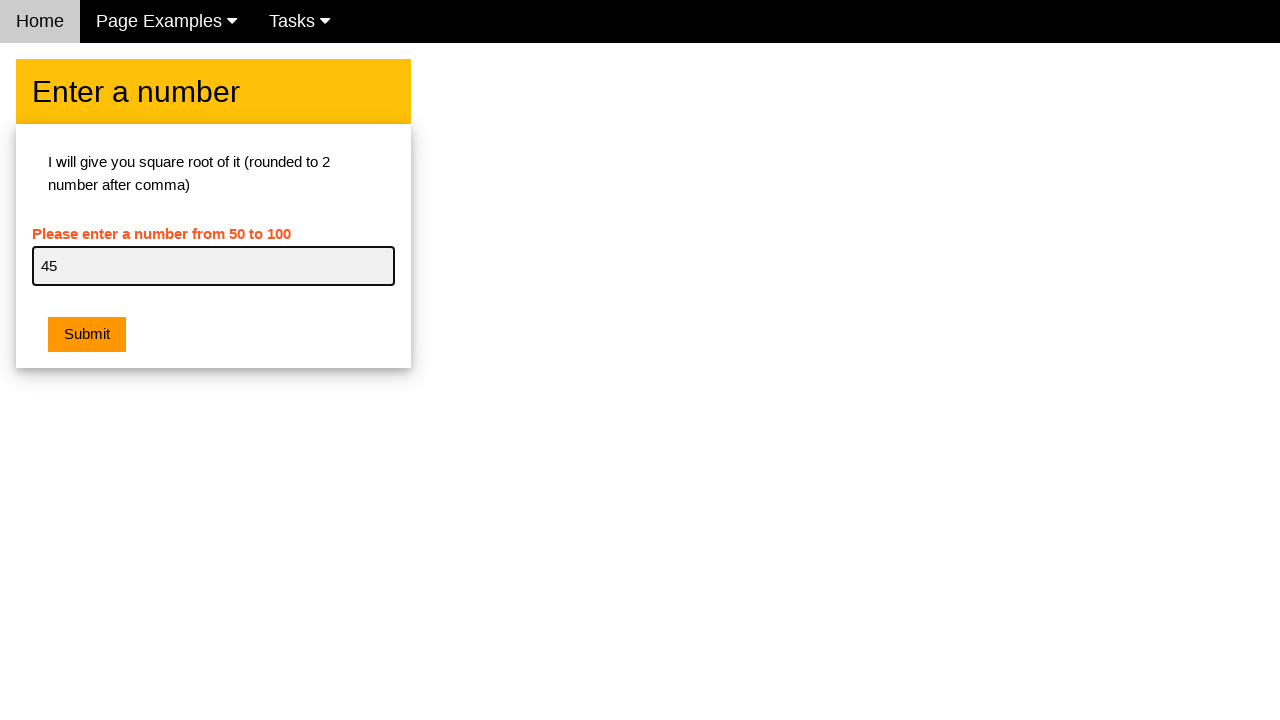

Clicked submit button at (87, 335) on button
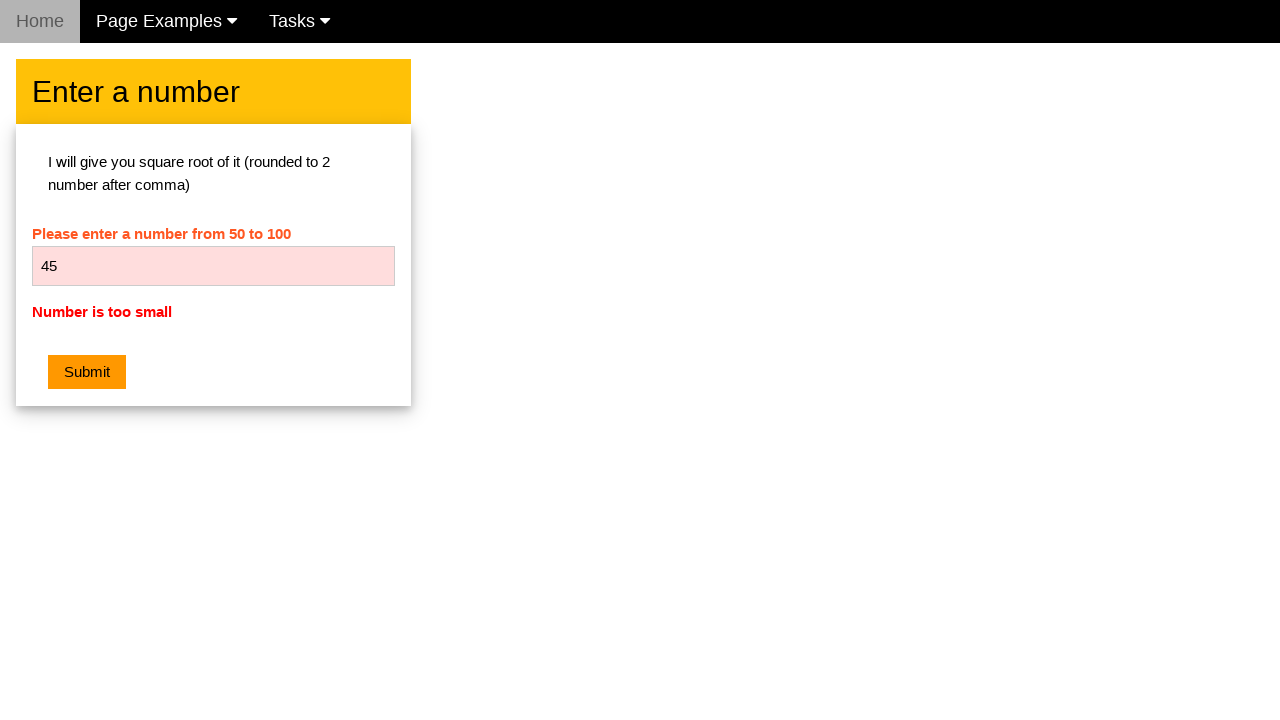

Error message element loaded
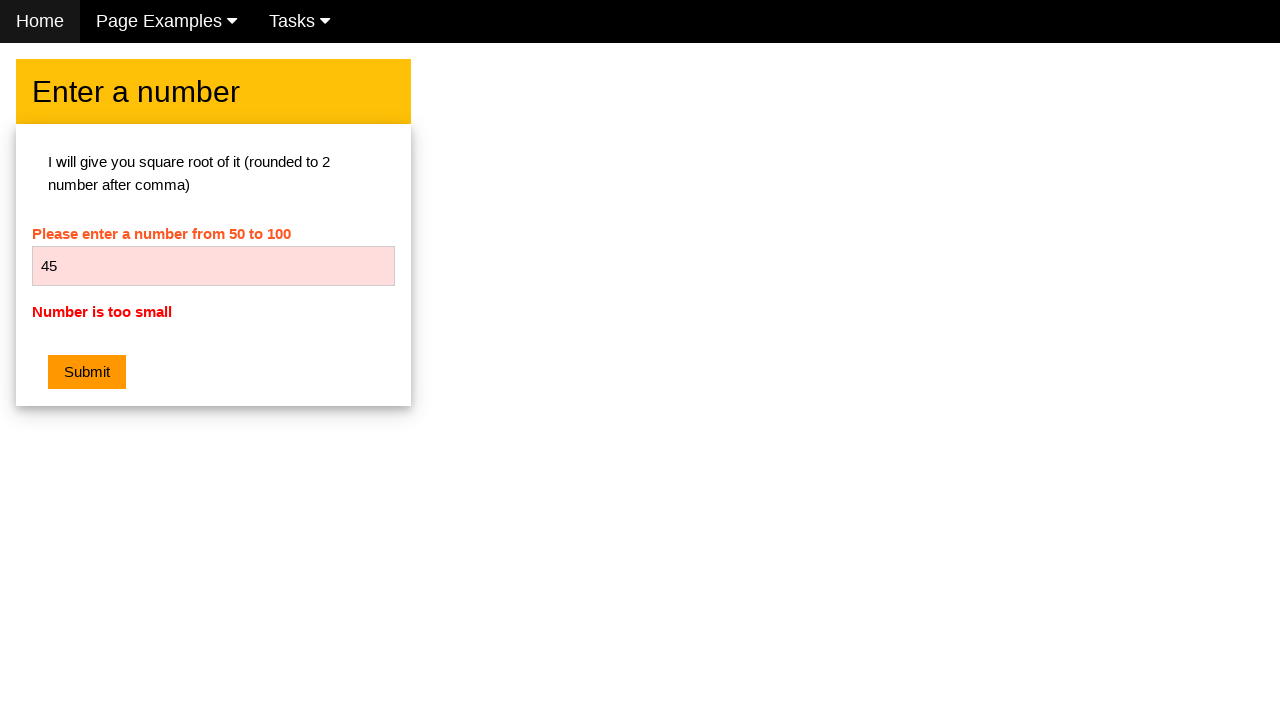

Retrieved error message text
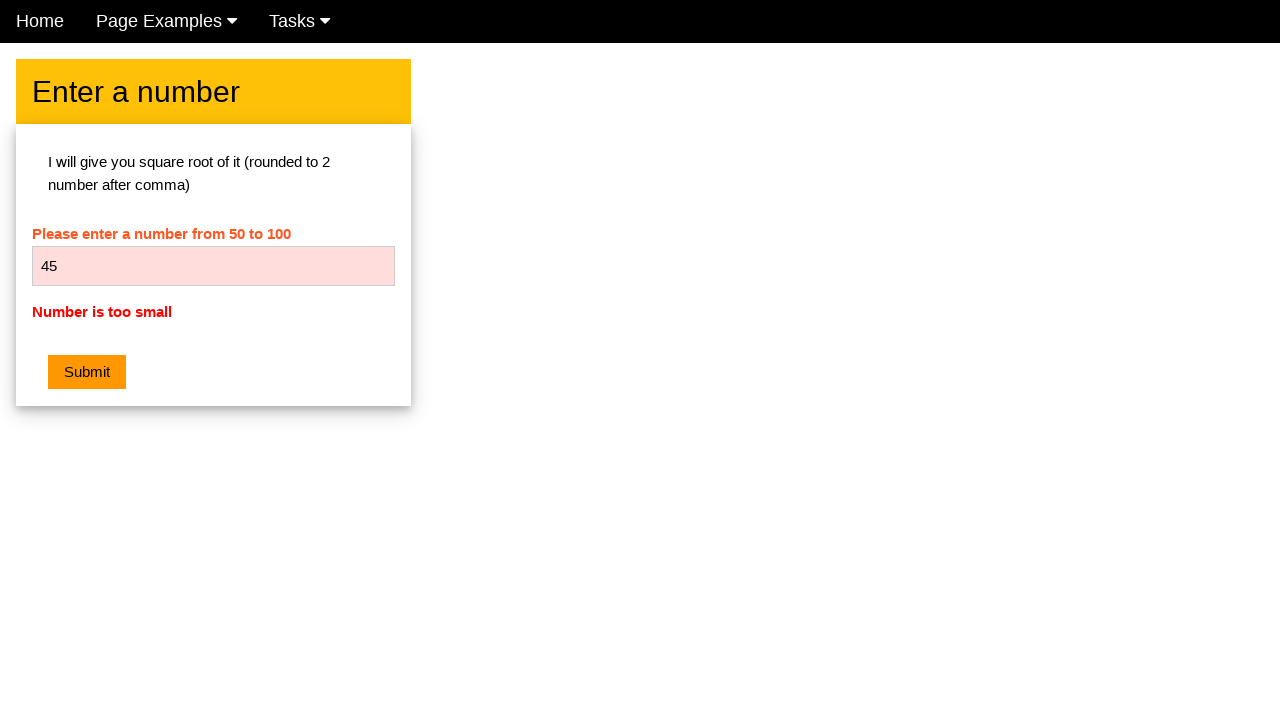

Verified error message is 'Number is too small'
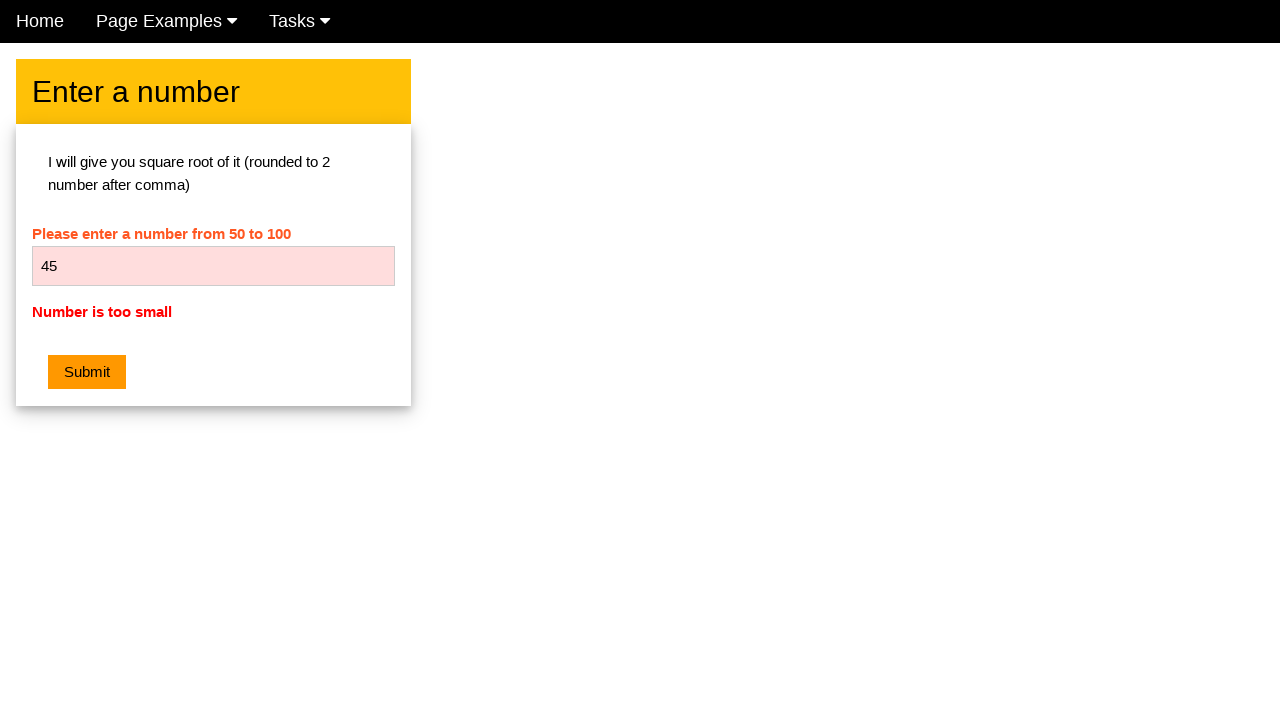

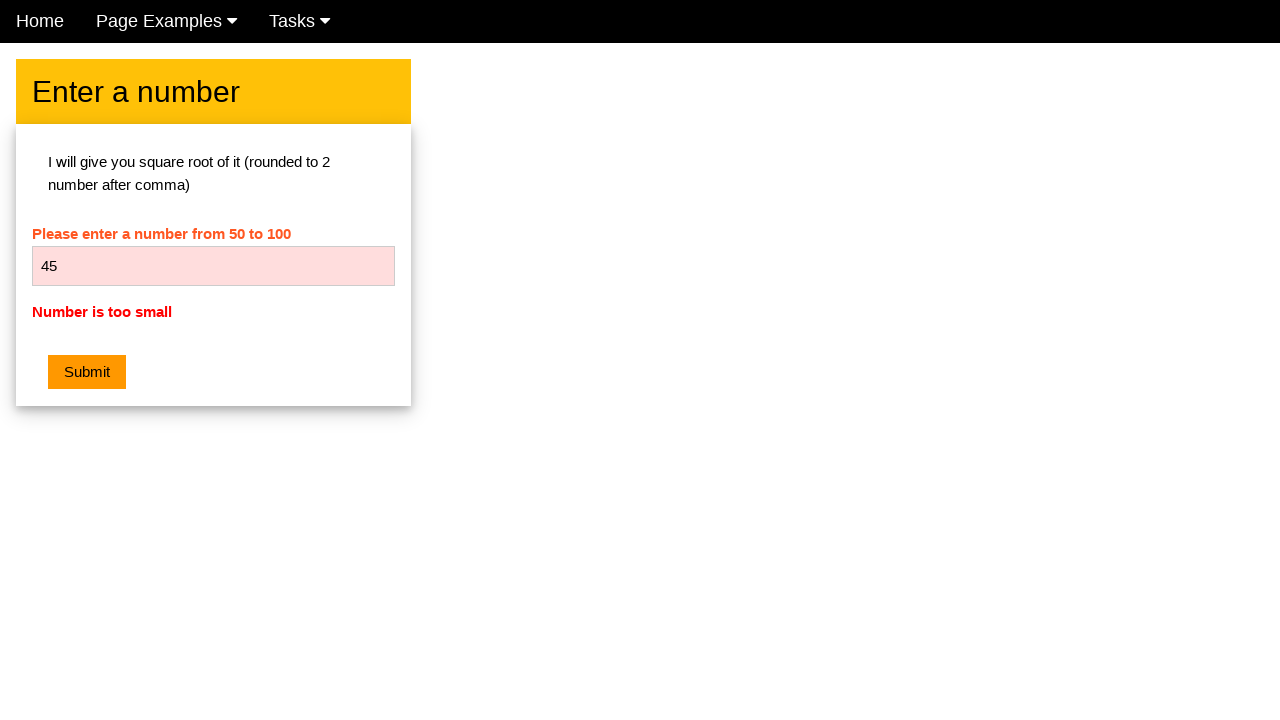